Tests tab switching functionality by clicking on the "Origin" tab and verifying it becomes active and displays the expected content

Starting URL: https://demoqa.com/tabs

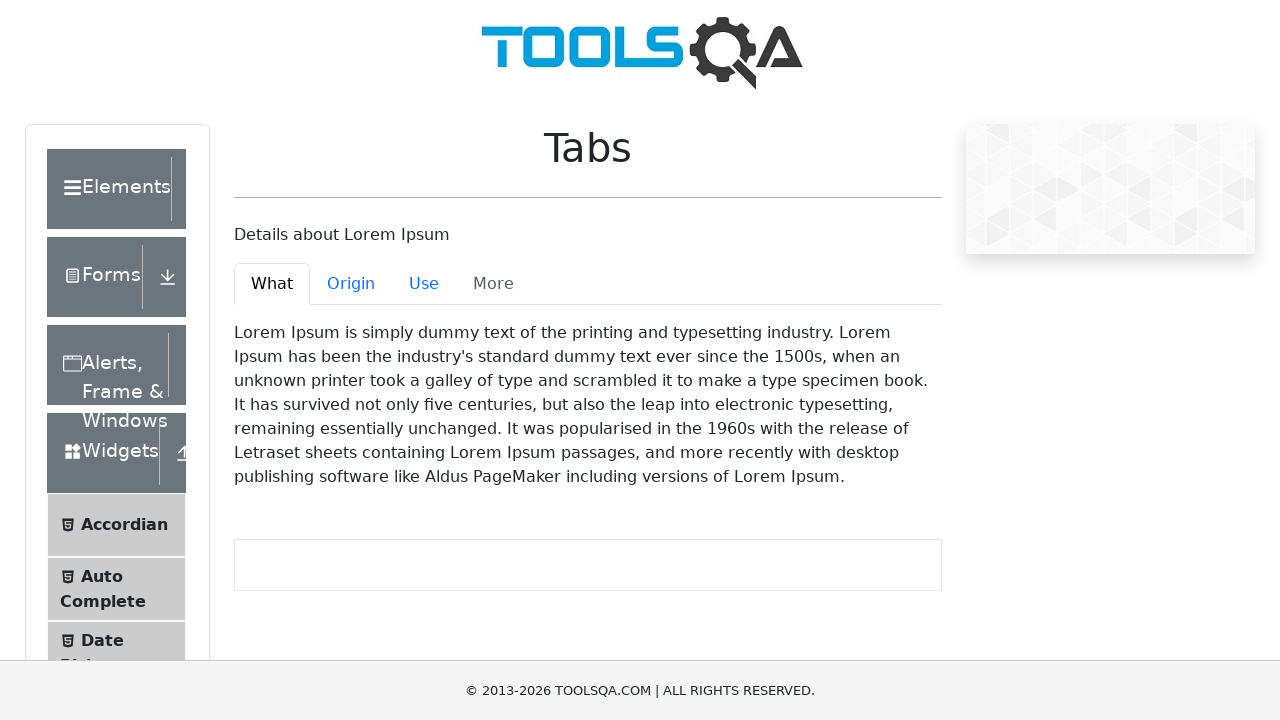

Clicked on the Origin tab at (351, 284) on #demo-tab-origin
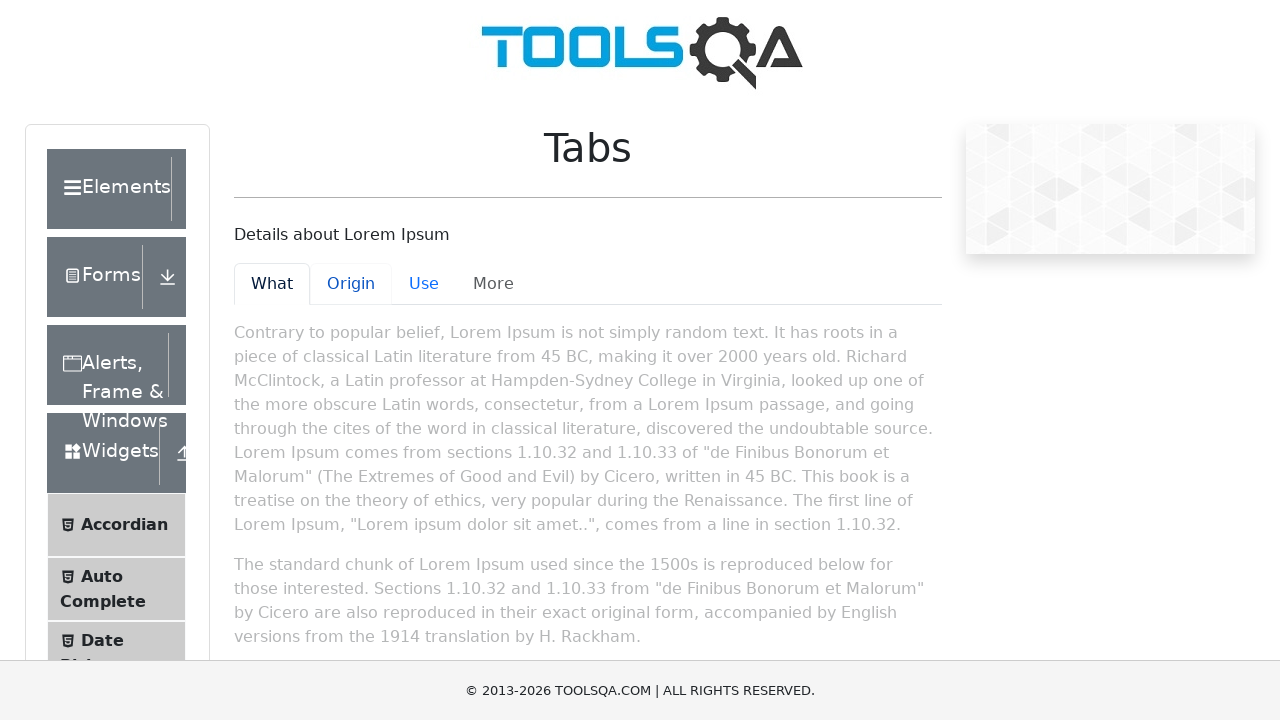

Waited for Origin tab content to become active
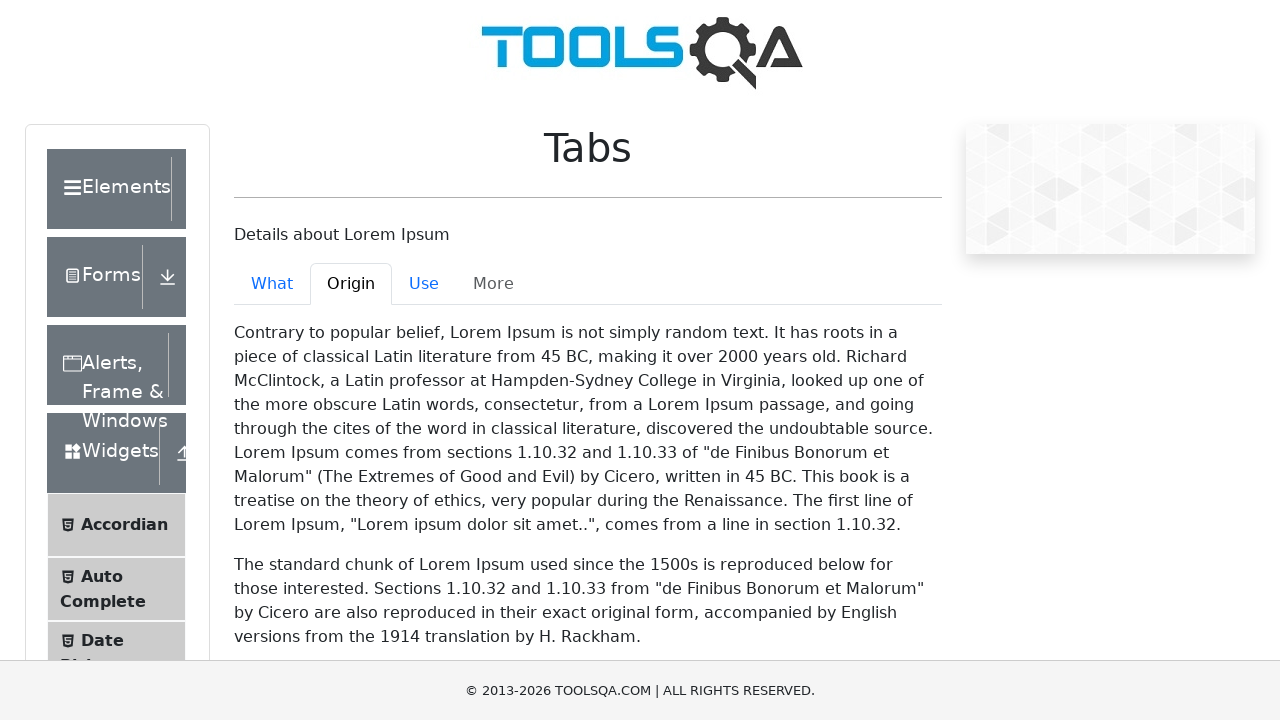

Located the Origin tab content element
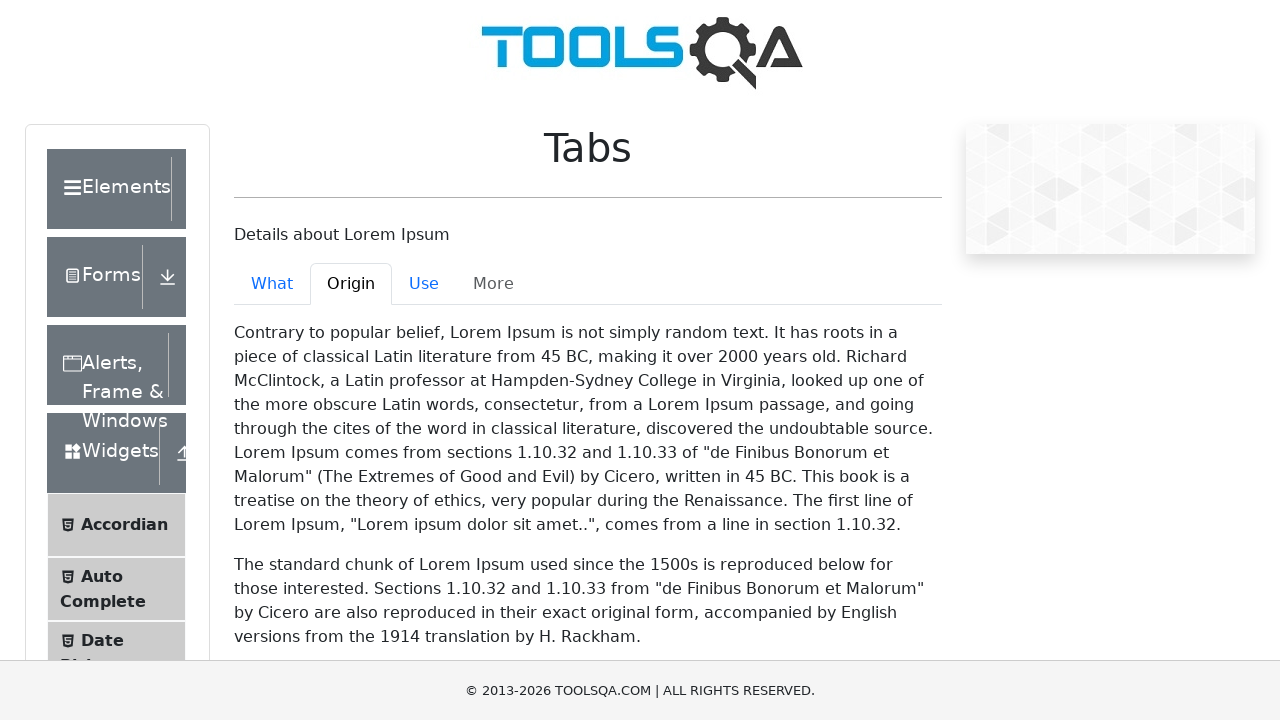

Verified that Origin tab has 'active' class attribute
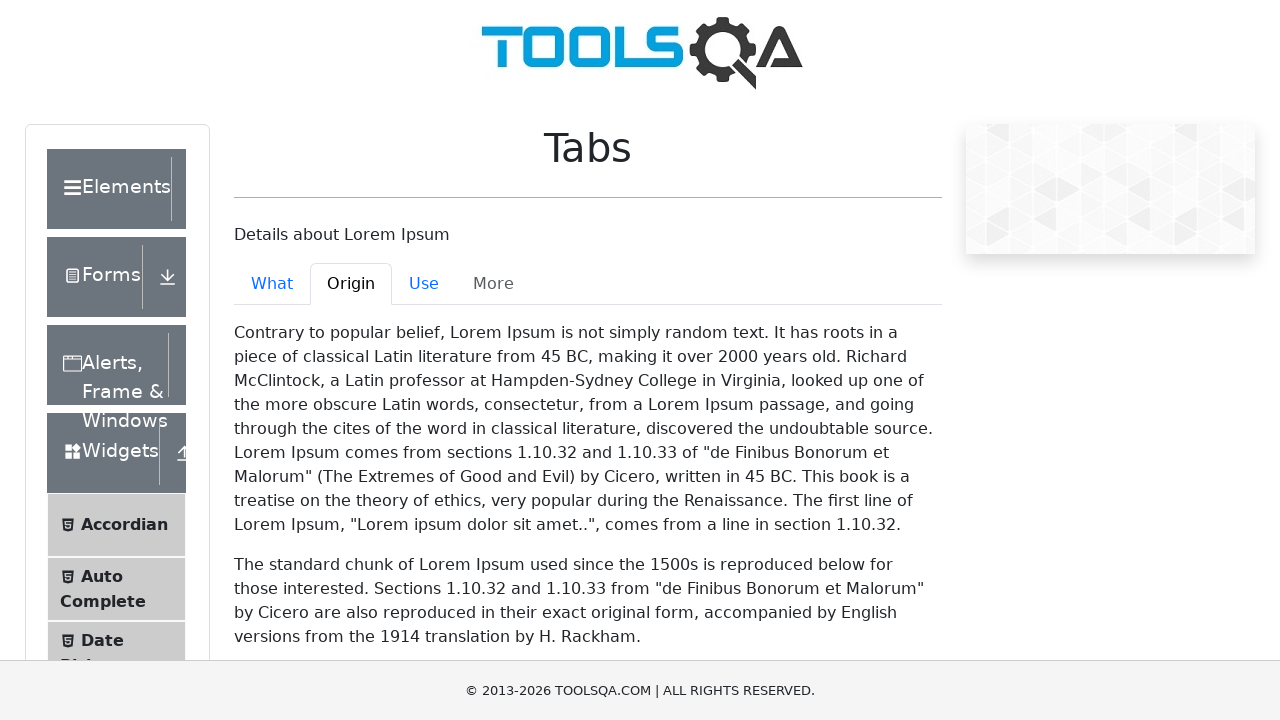

Verified that Origin tab content displays expected text 'Contrary to popular belief'
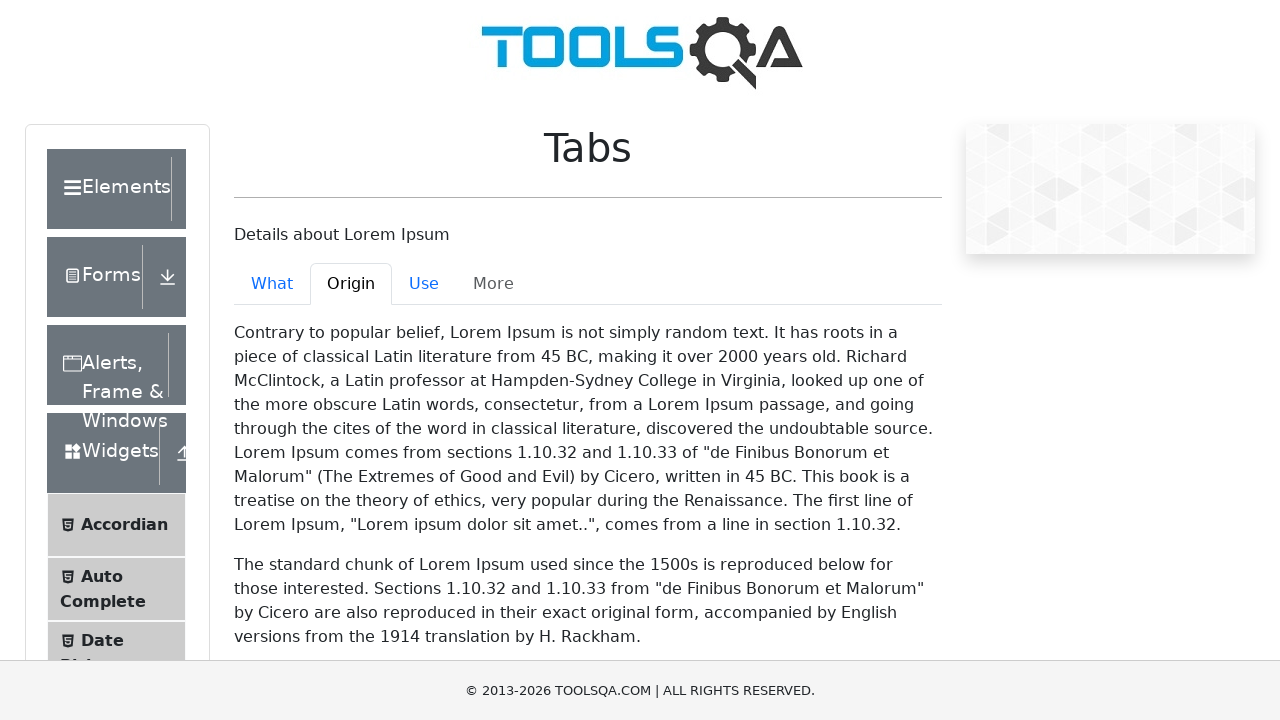

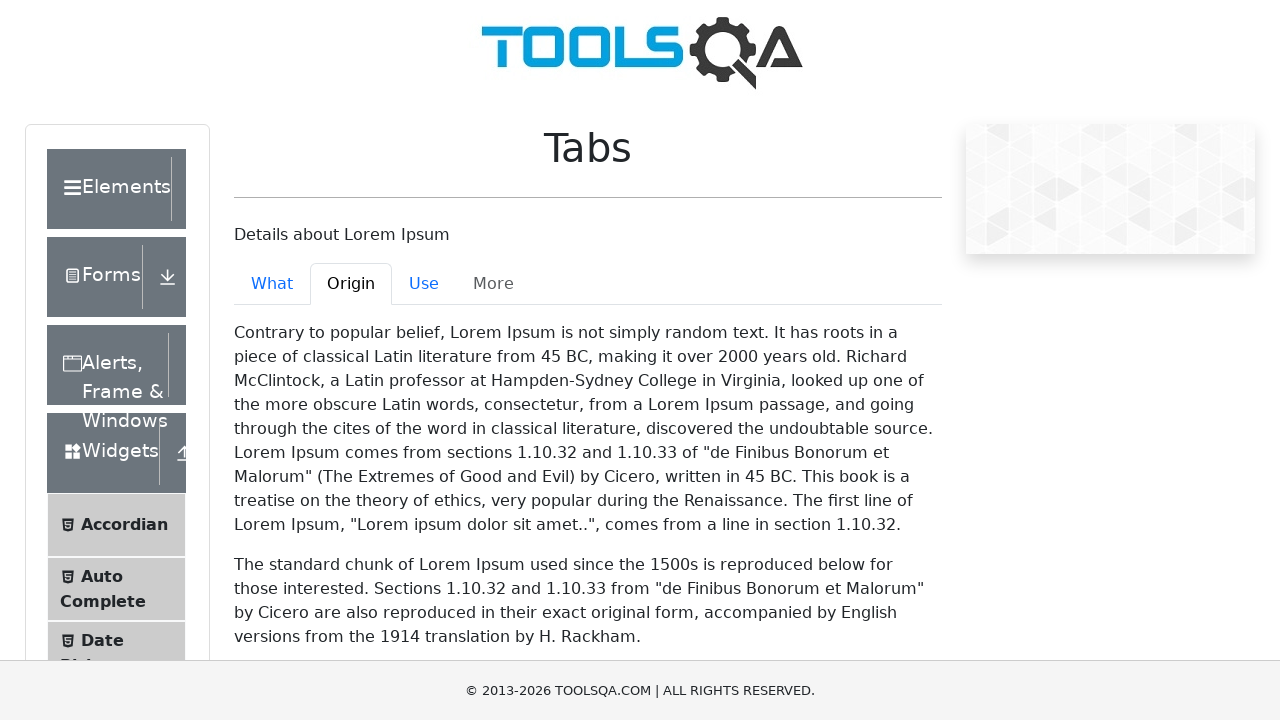